Tests radio button functionality on DemoQA by verifying and selecting different radio button options

Starting URL: https://demoqa.com/radio-button

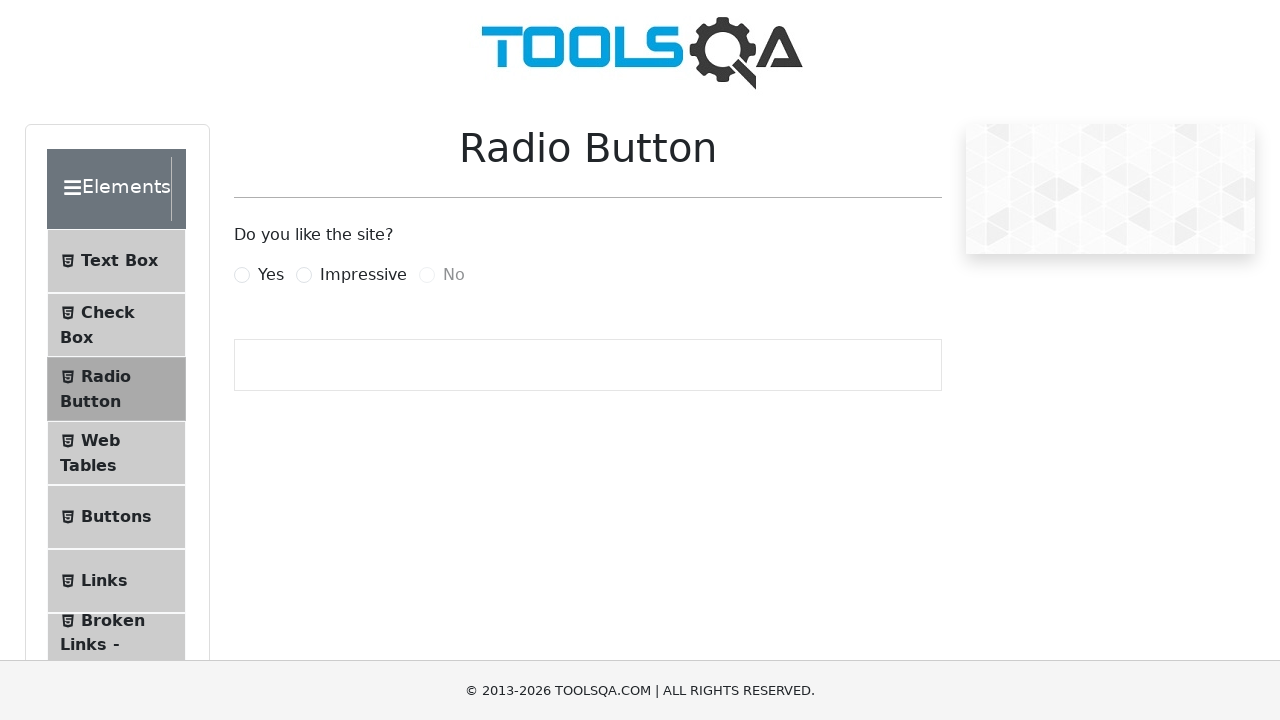

Clicked the 'Yes' radio button at (242, 275) on #yesRadio
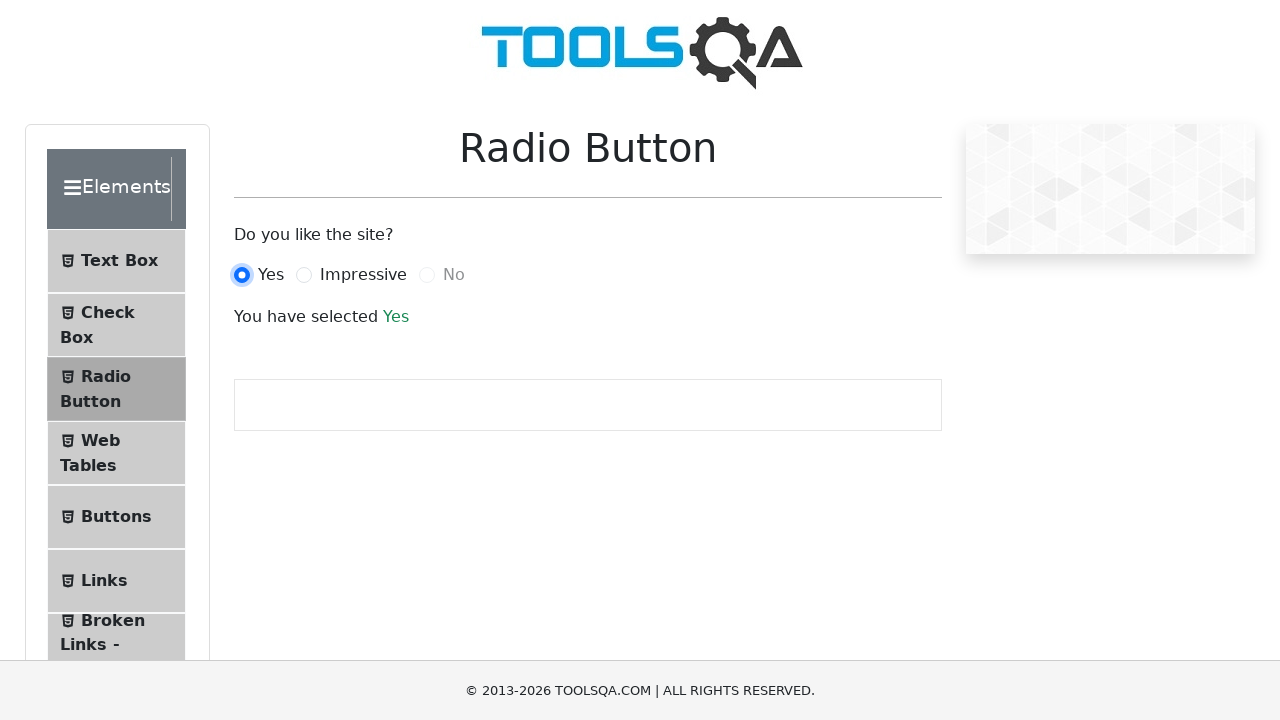

Verified the 'Yes' radio button is checked
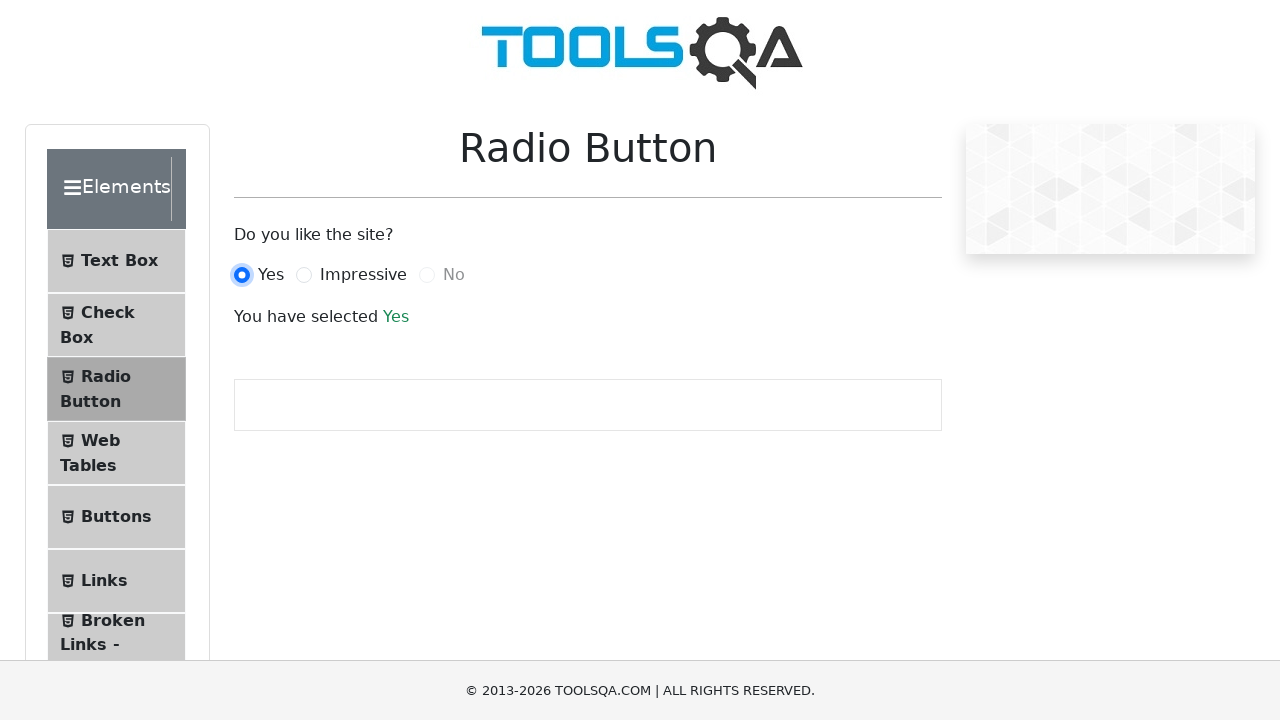

Clicked the 'Impressive' radio button at (304, 275) on #impressiveRadio
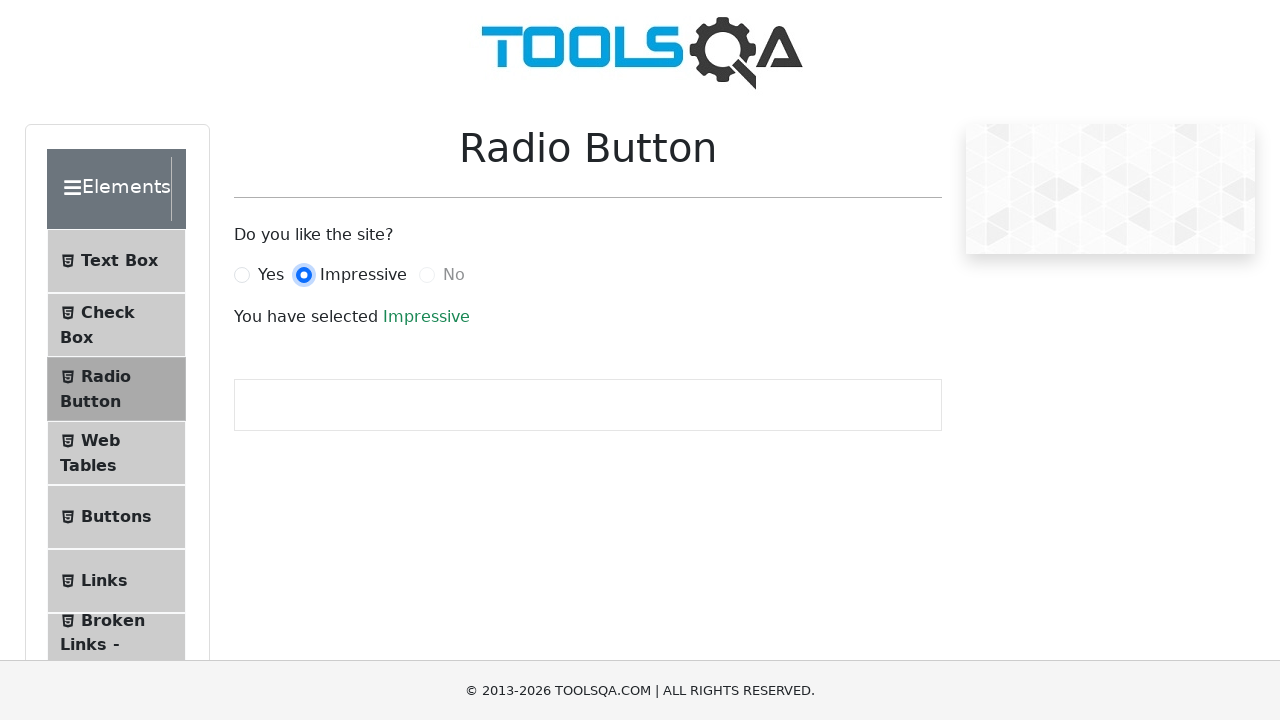

Verified the 'Impressive' radio button is checked
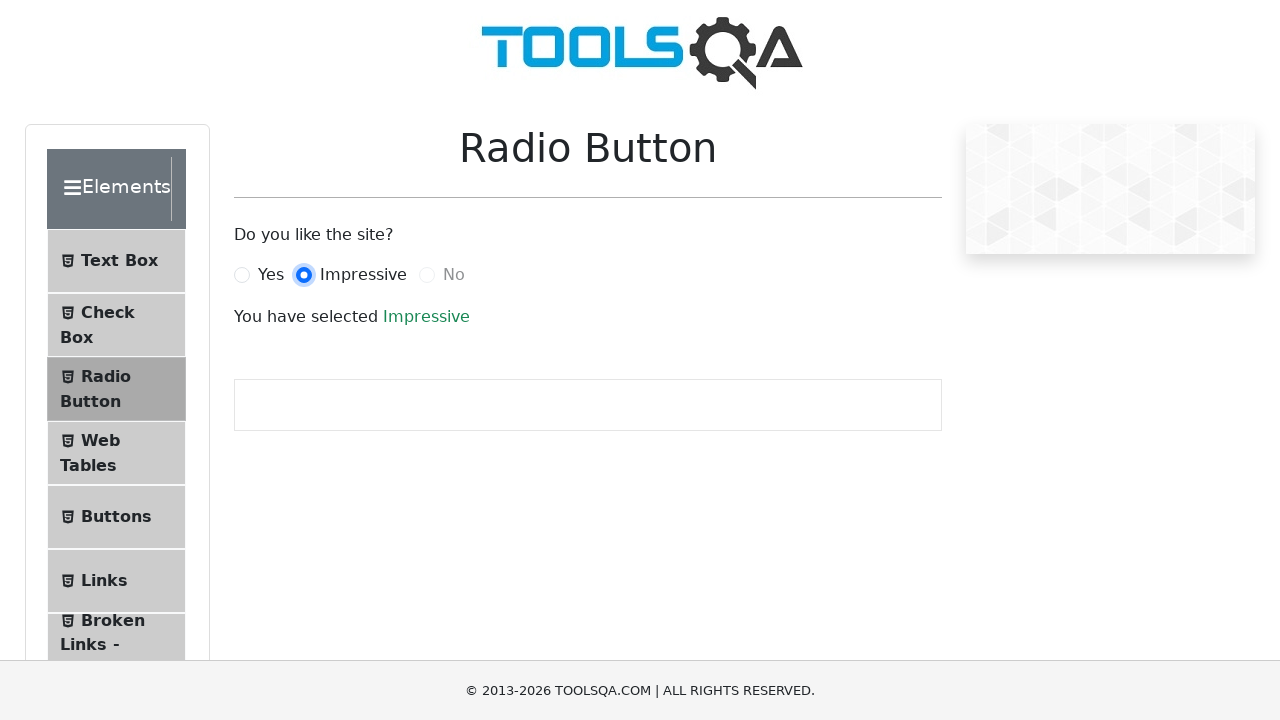

Checked if the 'No' radio button is disabled: True
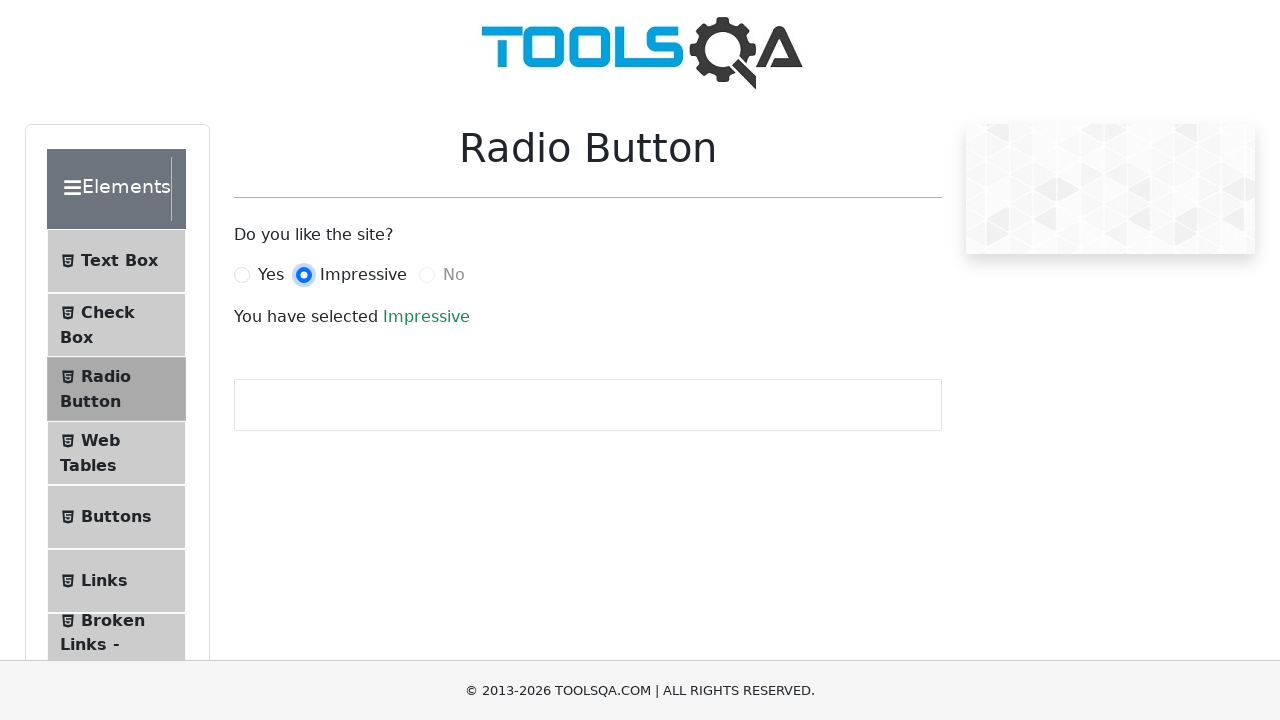

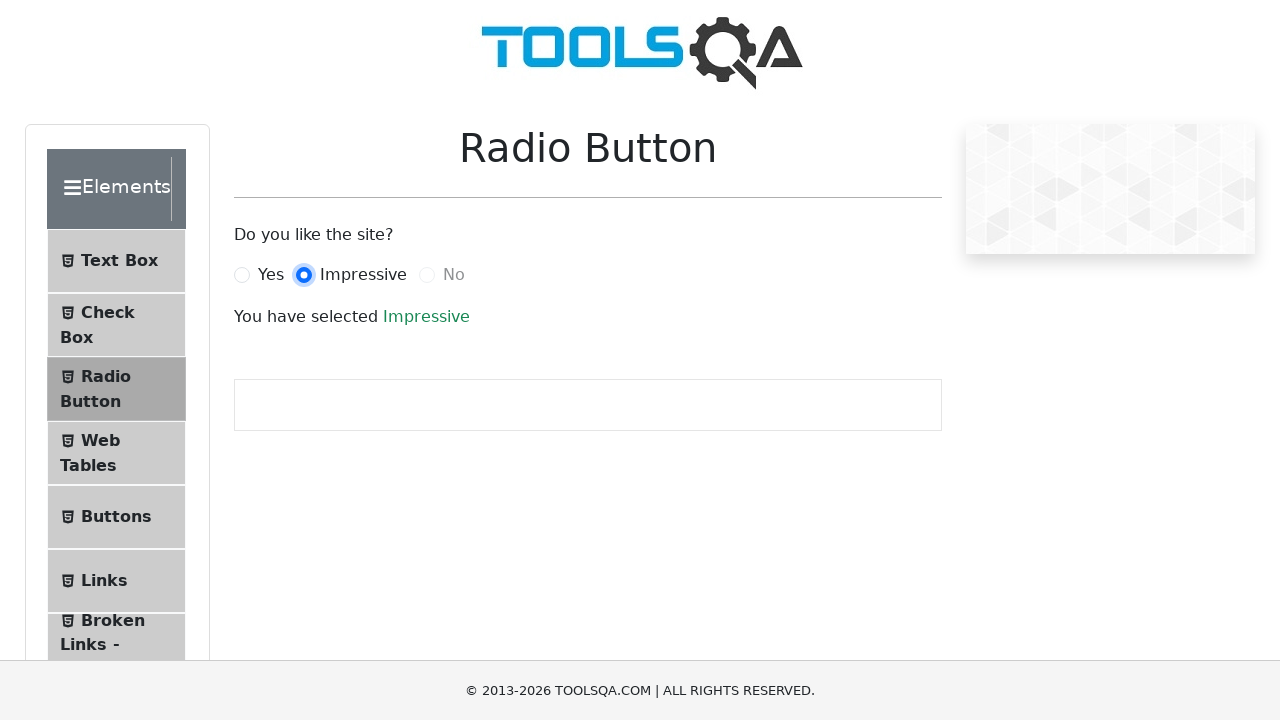